Tests partial link text locator functionality by navigating to a test blog page and clicking on a link that contains the text "Open"

Starting URL: http://omayo.blogspot.com/

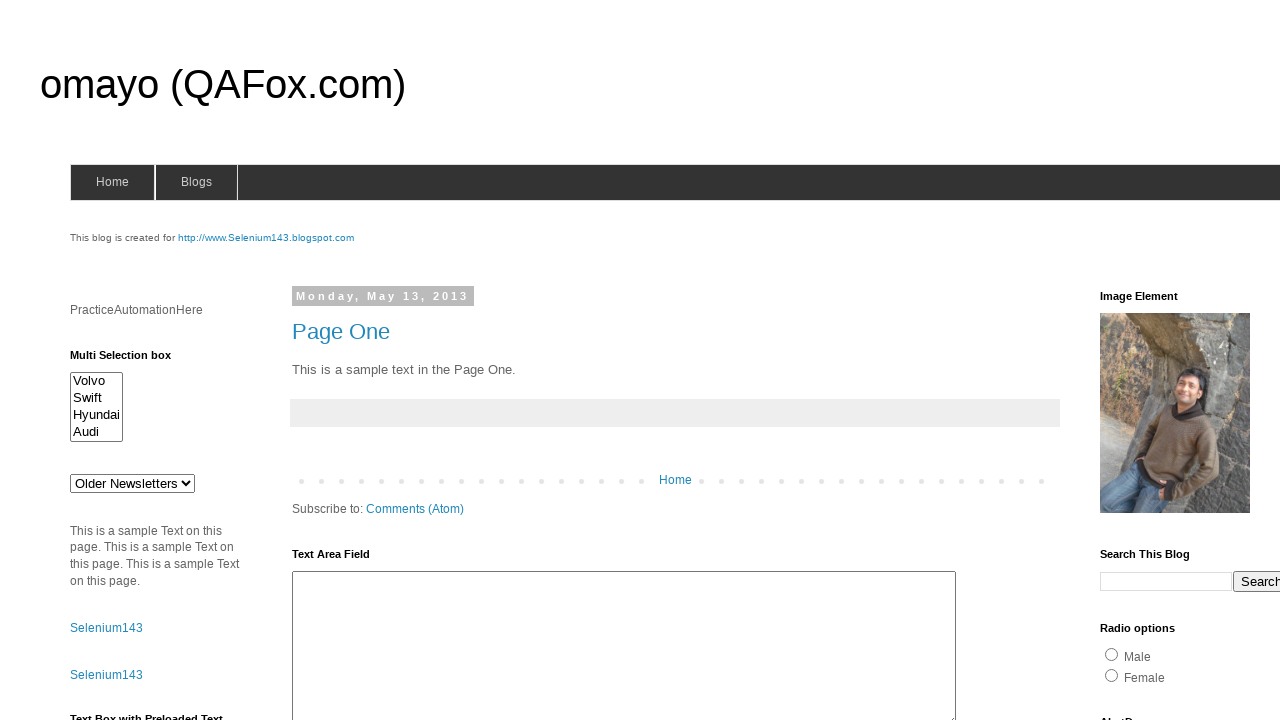

Navigated to http://omayo.blogspot.com/
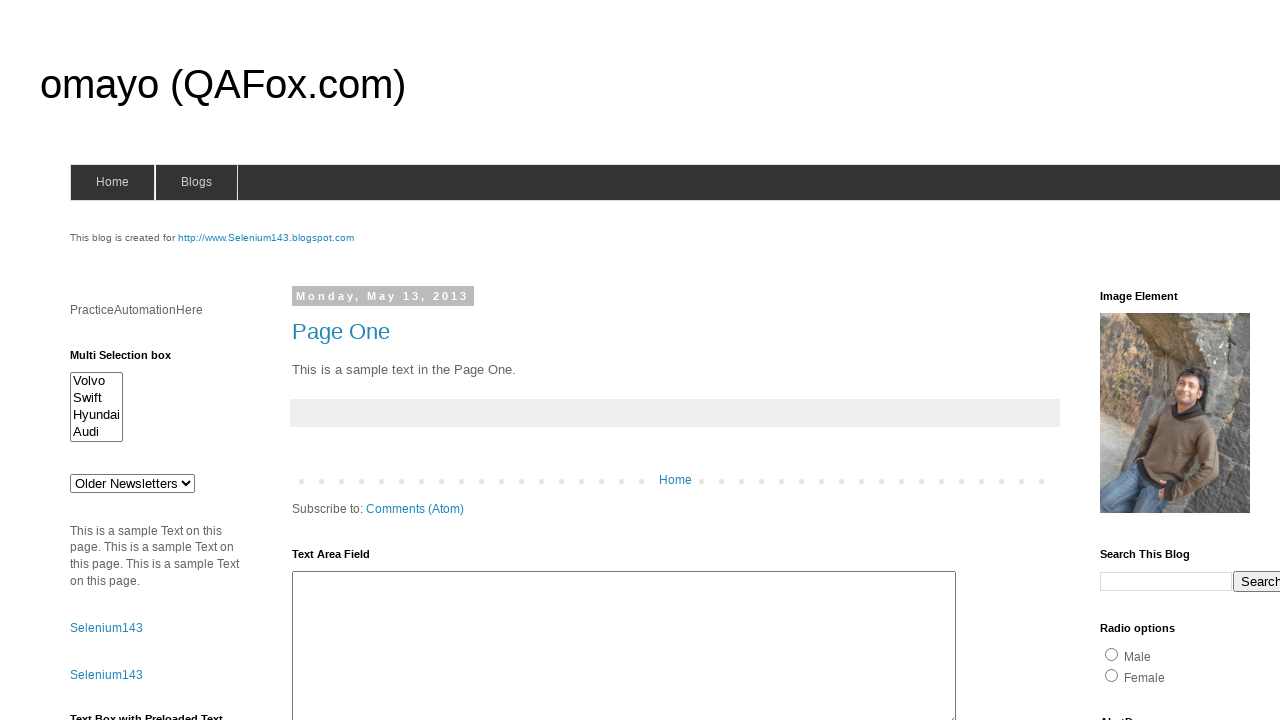

Clicked on link containing 'Open' text using partial link text locator at (132, 360) on a:has-text('Open')
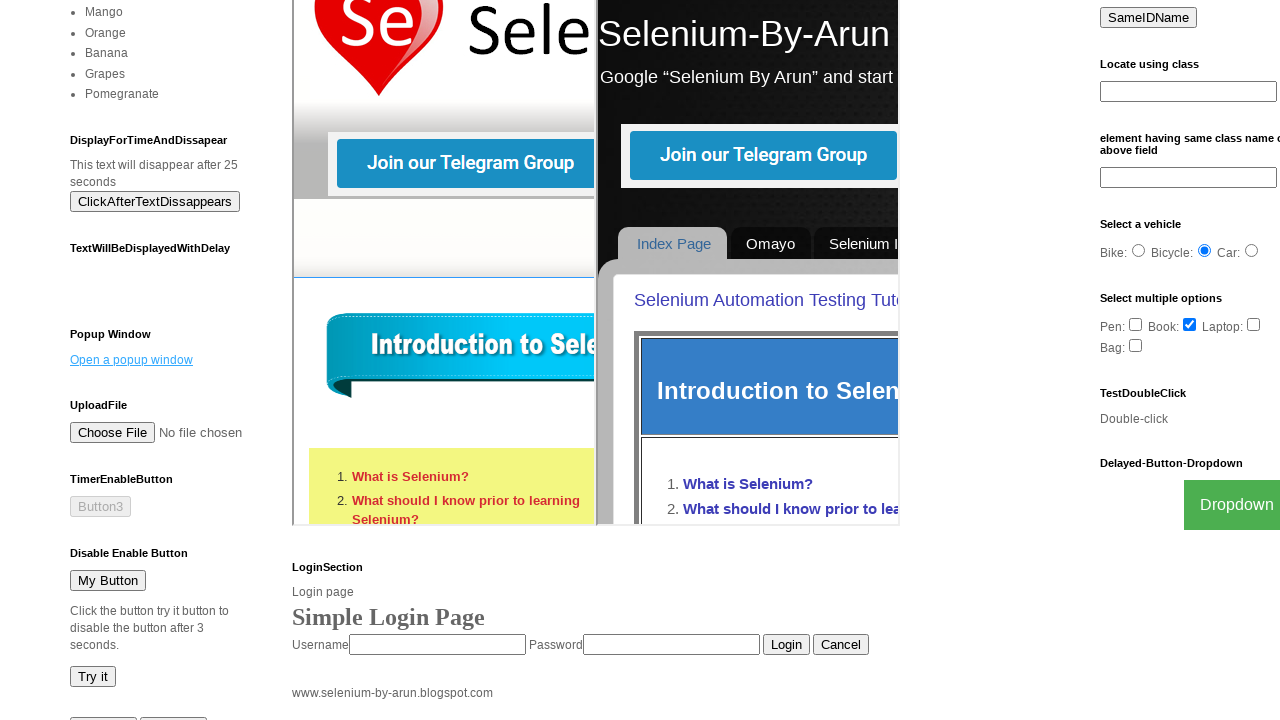

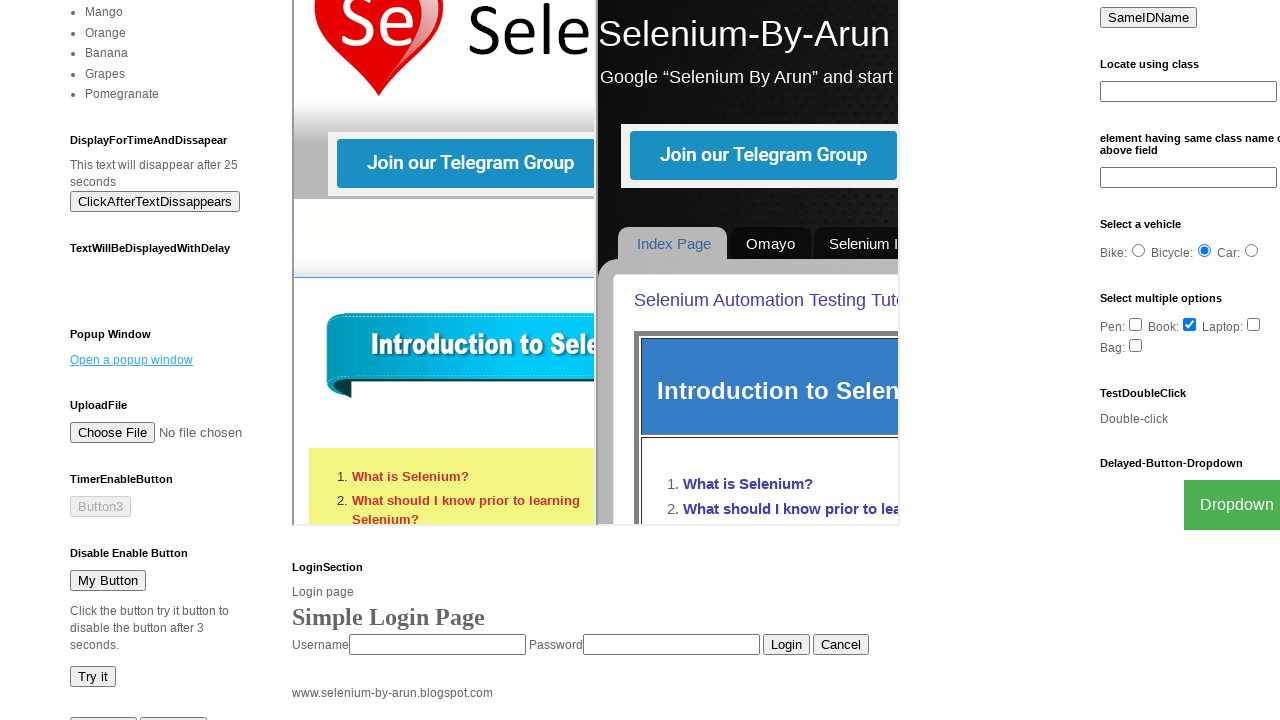